Tests navigation to a Selenium WebDriver Java practice site, verifies the page title, and clicks on the "Web form" link.

Starting URL: https://bonigarcia.dev/selenium-webdriver-java/

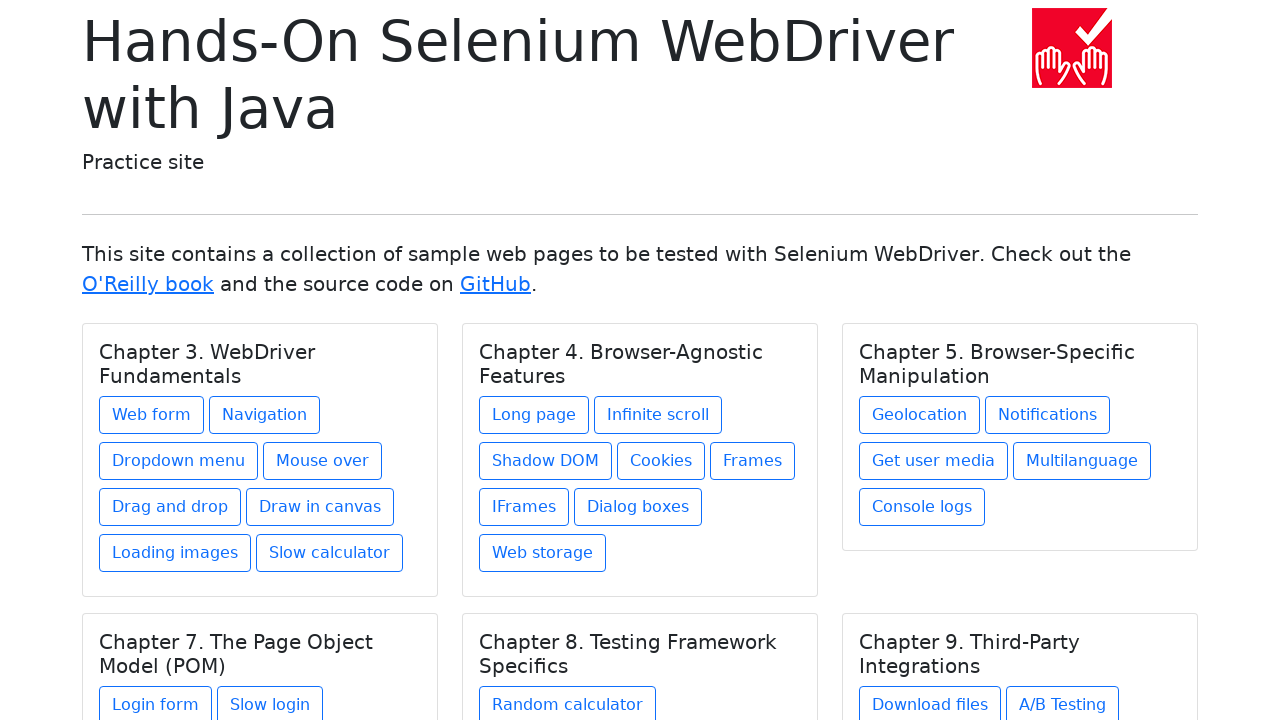

Verified page title is 'Hands-On Selenium WebDriver with Java'
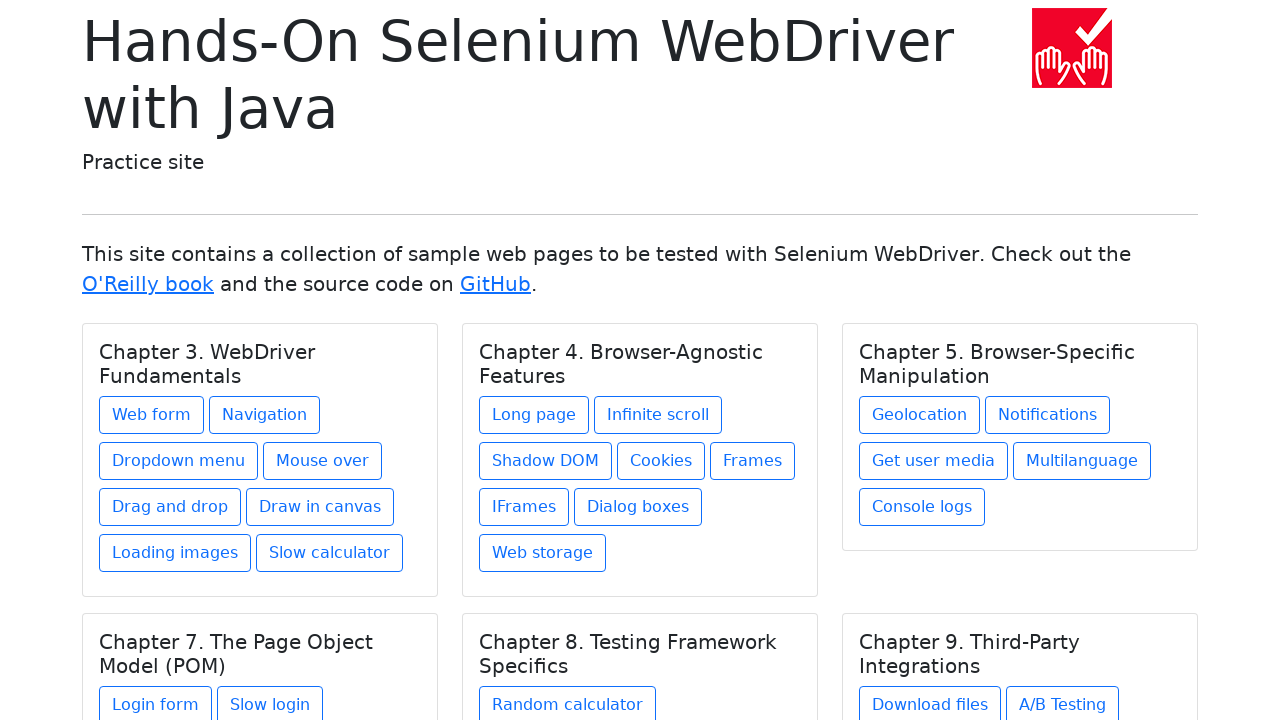

Clicked on the 'Web form' link at (152, 415) on a:text('Web form')
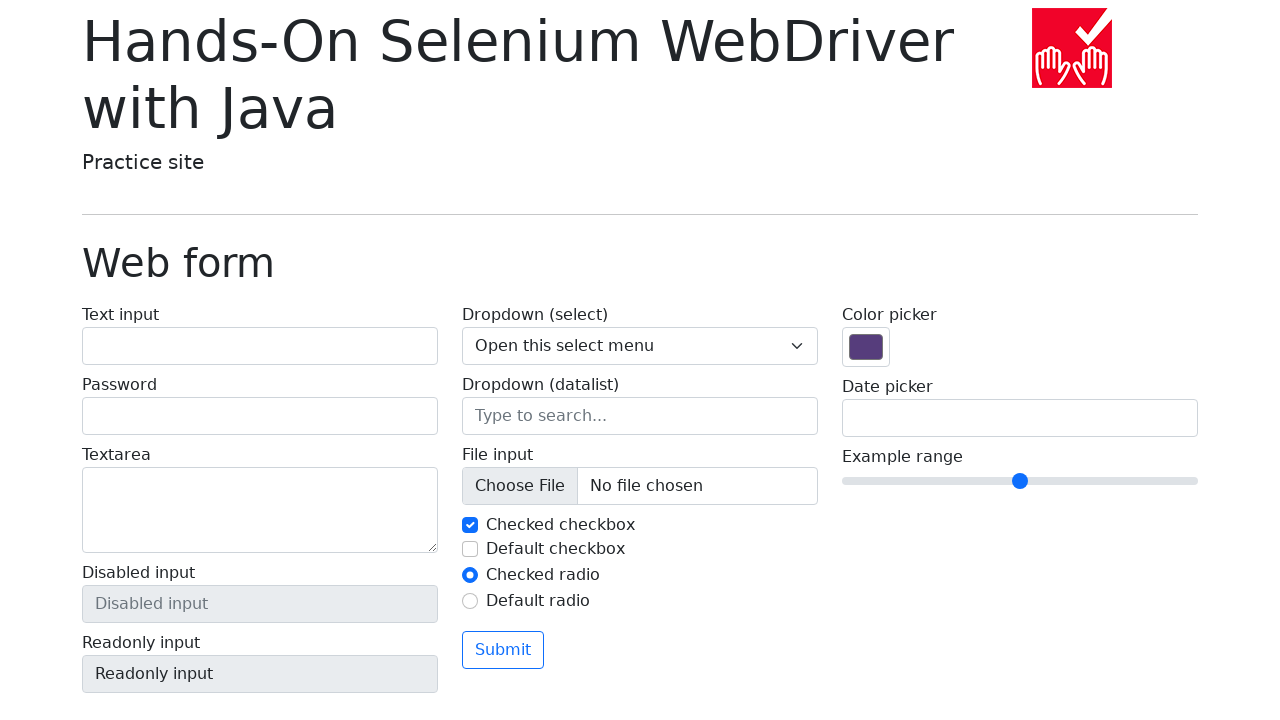

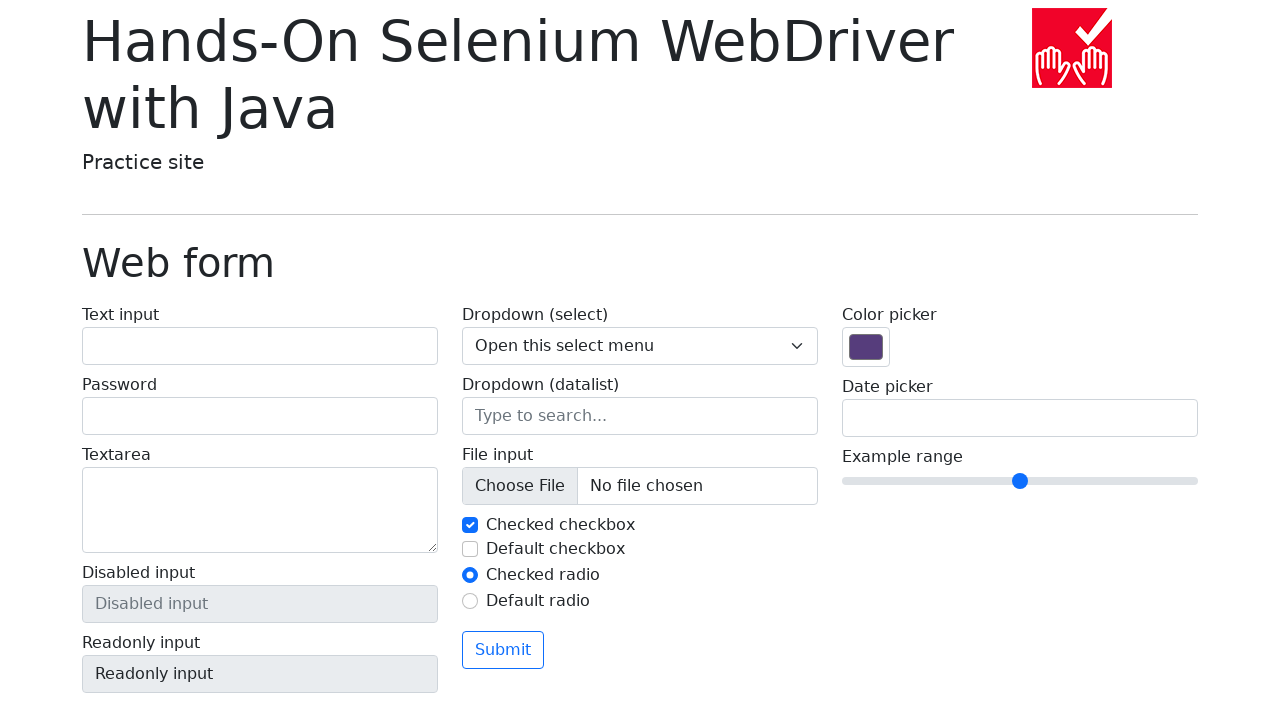